Tests date picker navigation by clicking the input field, navigating to next month using arrows, and selecting a specific day.

Starting URL: https://demoqa.com/date-picker

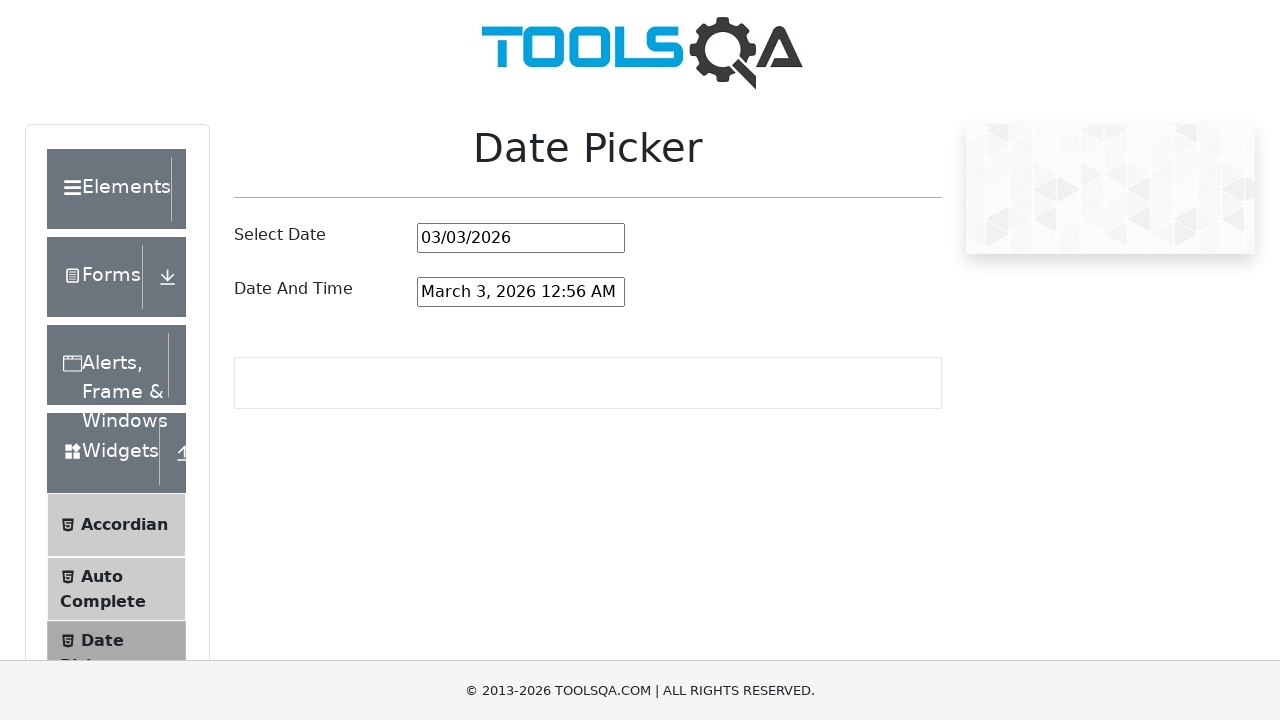

Clicked date picker input field to open calendar at (521, 238) on #datePickerMonthYearInput
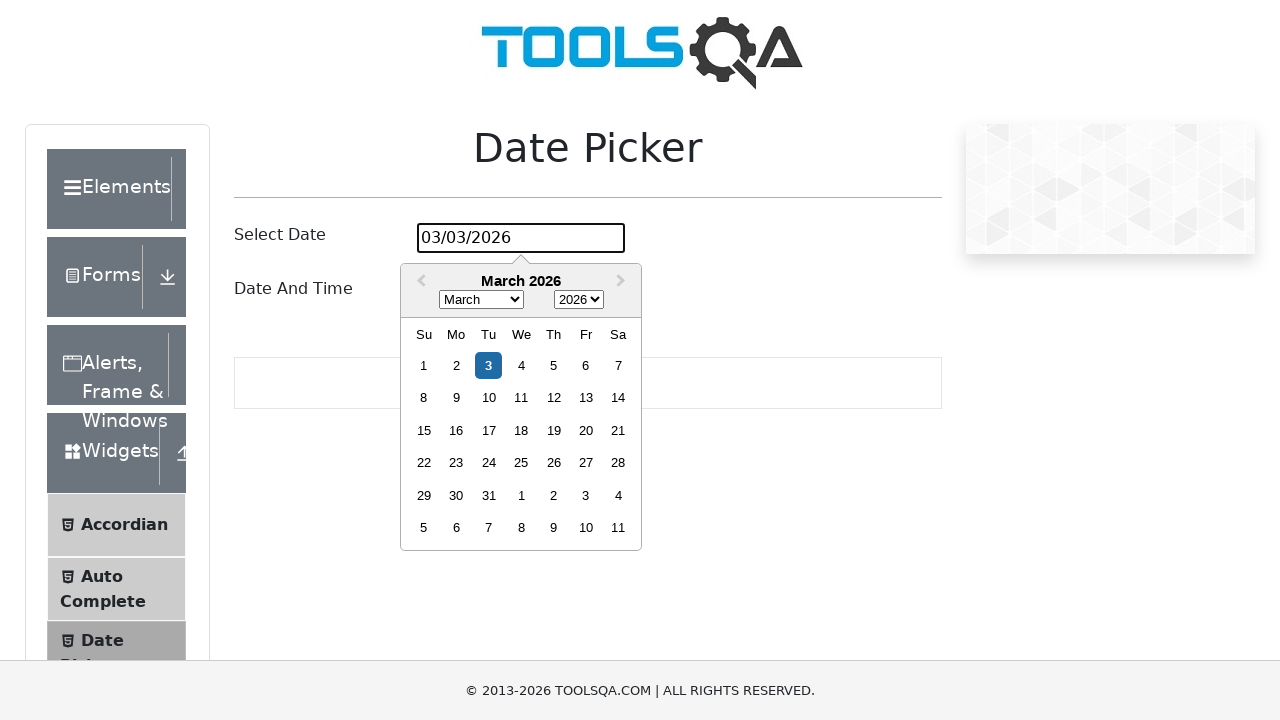

Clicked next month navigation arrow to advance calendar at (623, 282) on .react-datepicker__navigation--next
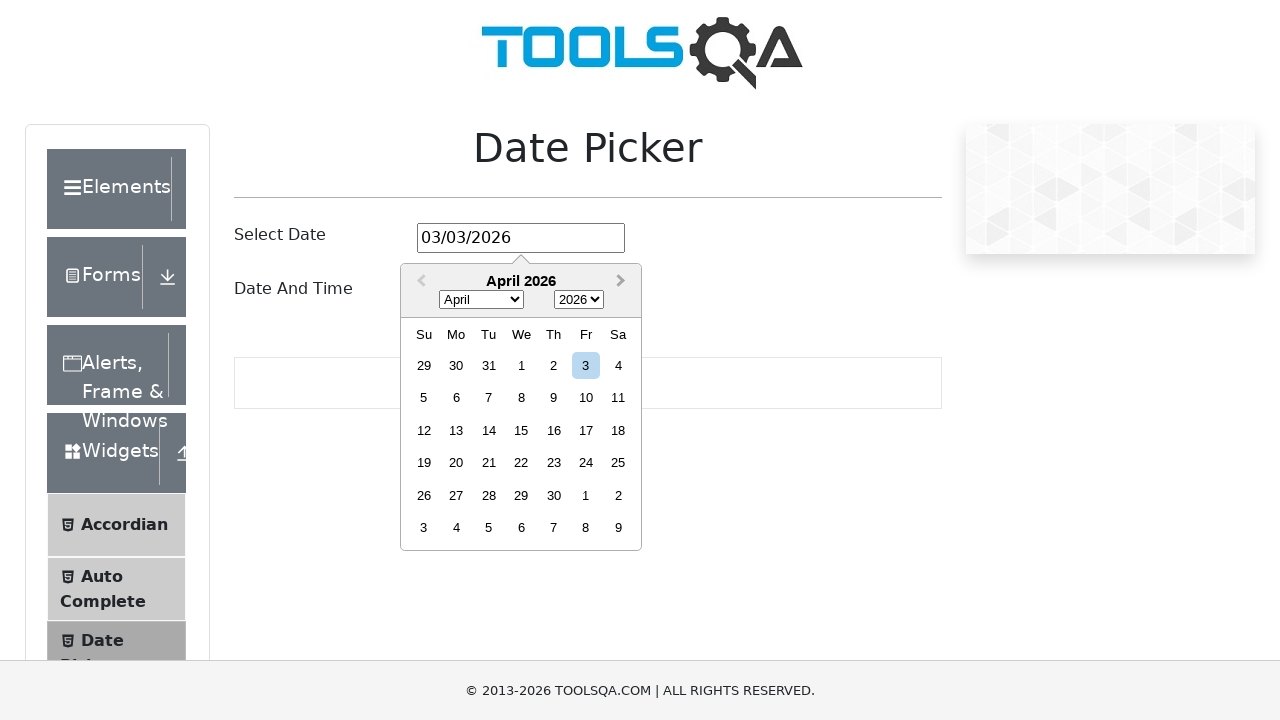

Clicked on day 24 to select the date at (586, 463) on .react-datepicker__day--024
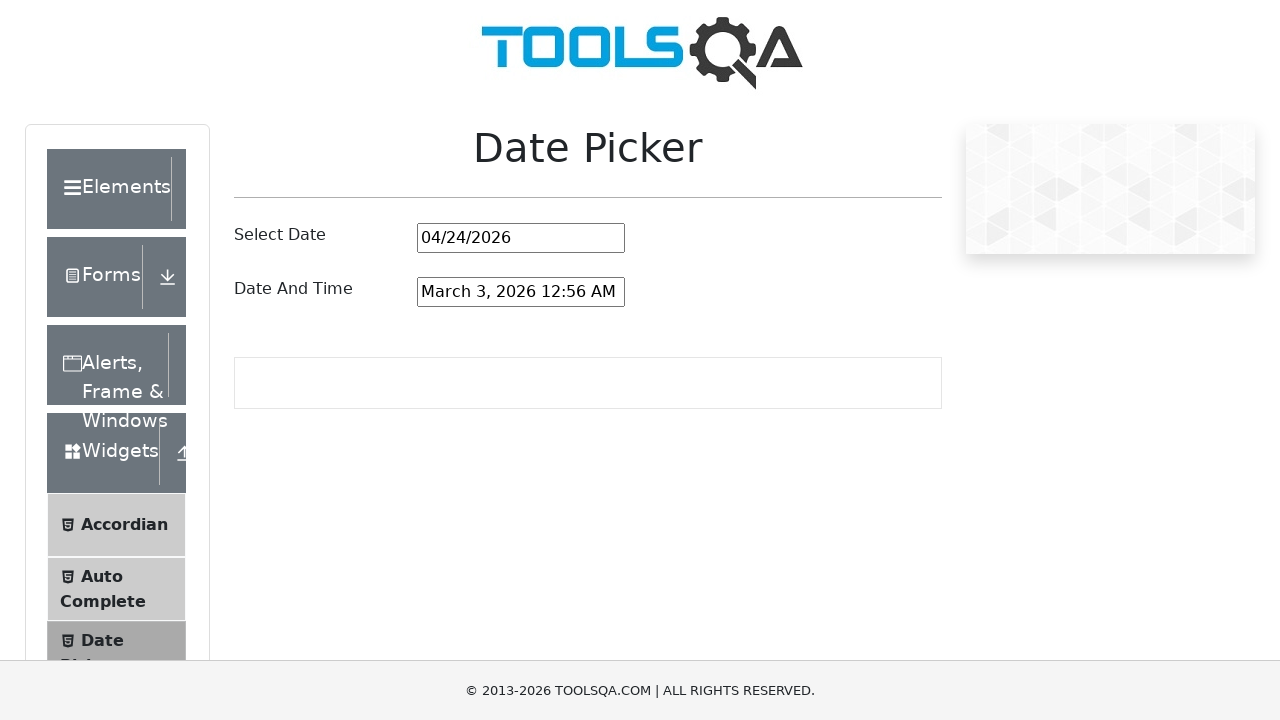

Verified that date picker input field now contains a selected date
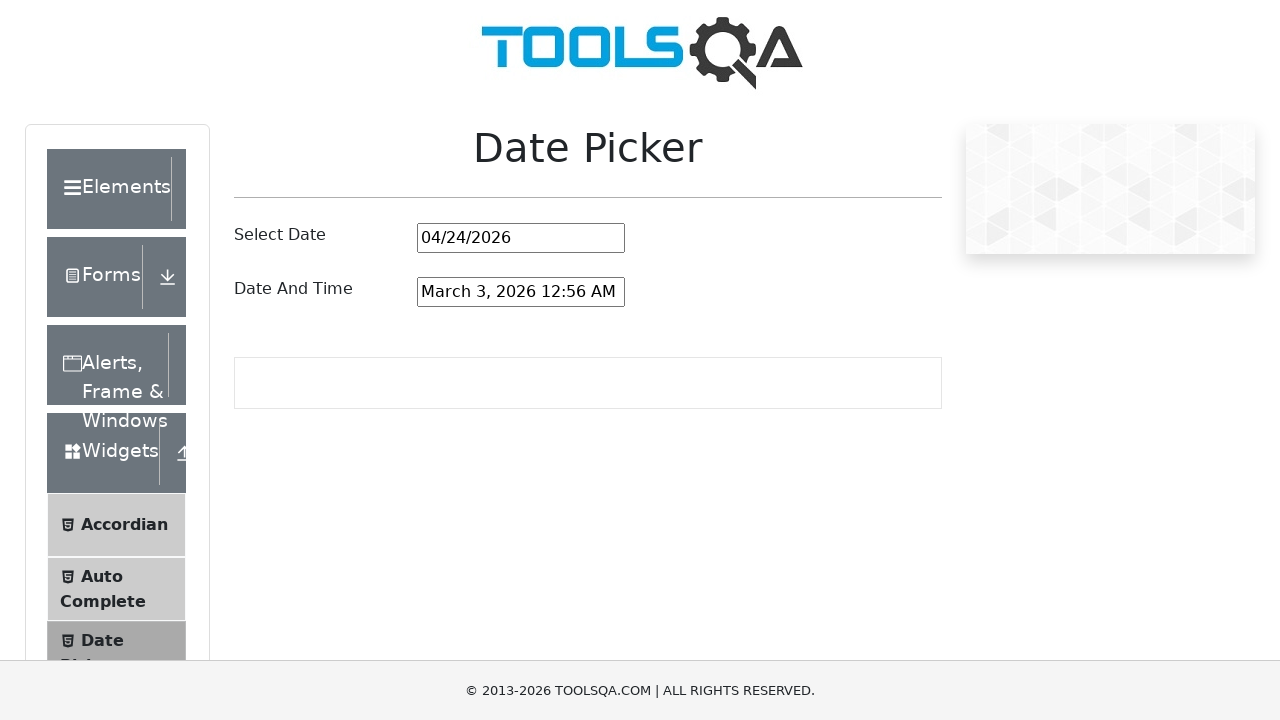

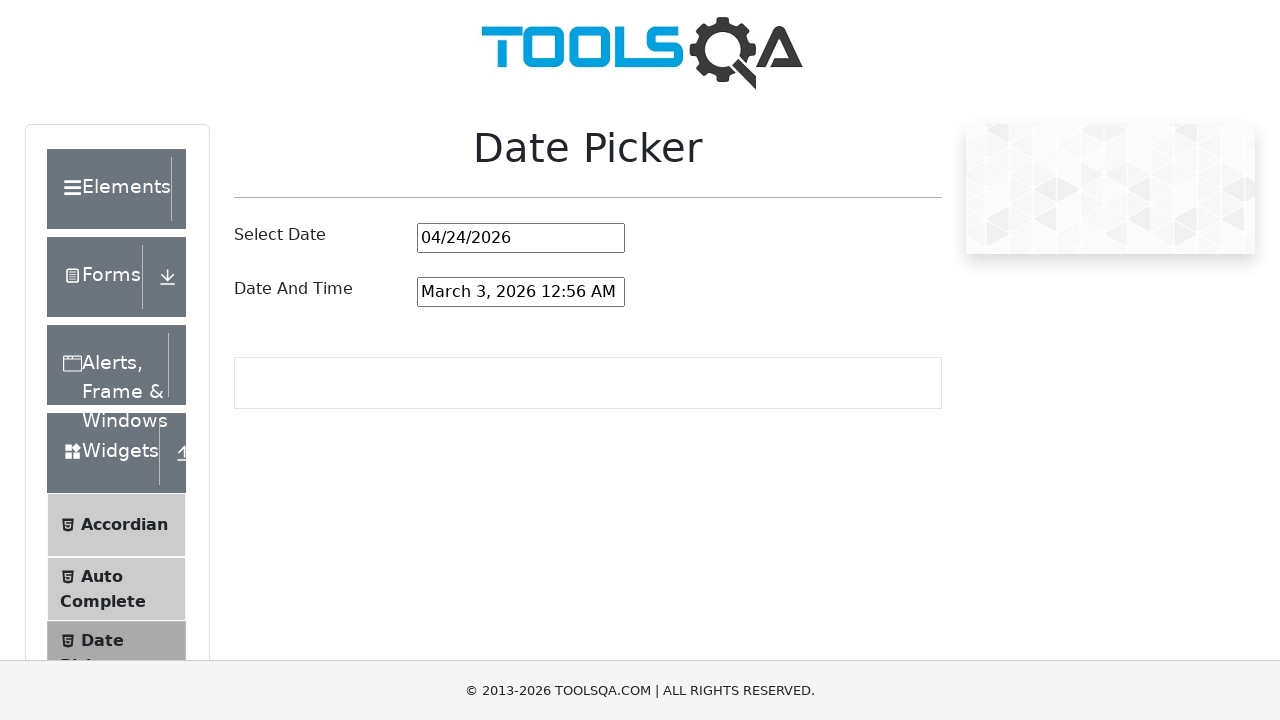